Tests that new todo items are appended to the bottom of the list by creating 3 items

Starting URL: https://demo.playwright.dev/todomvc

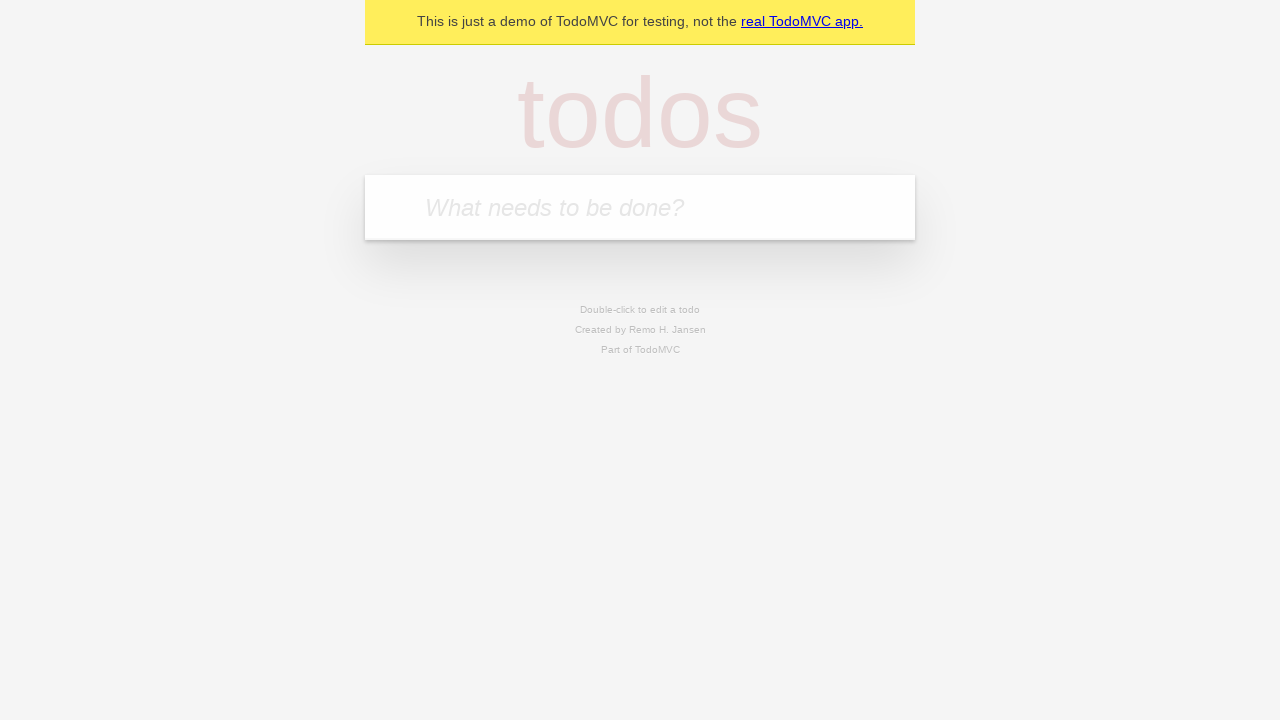

Located the 'What needs to be done?' input field
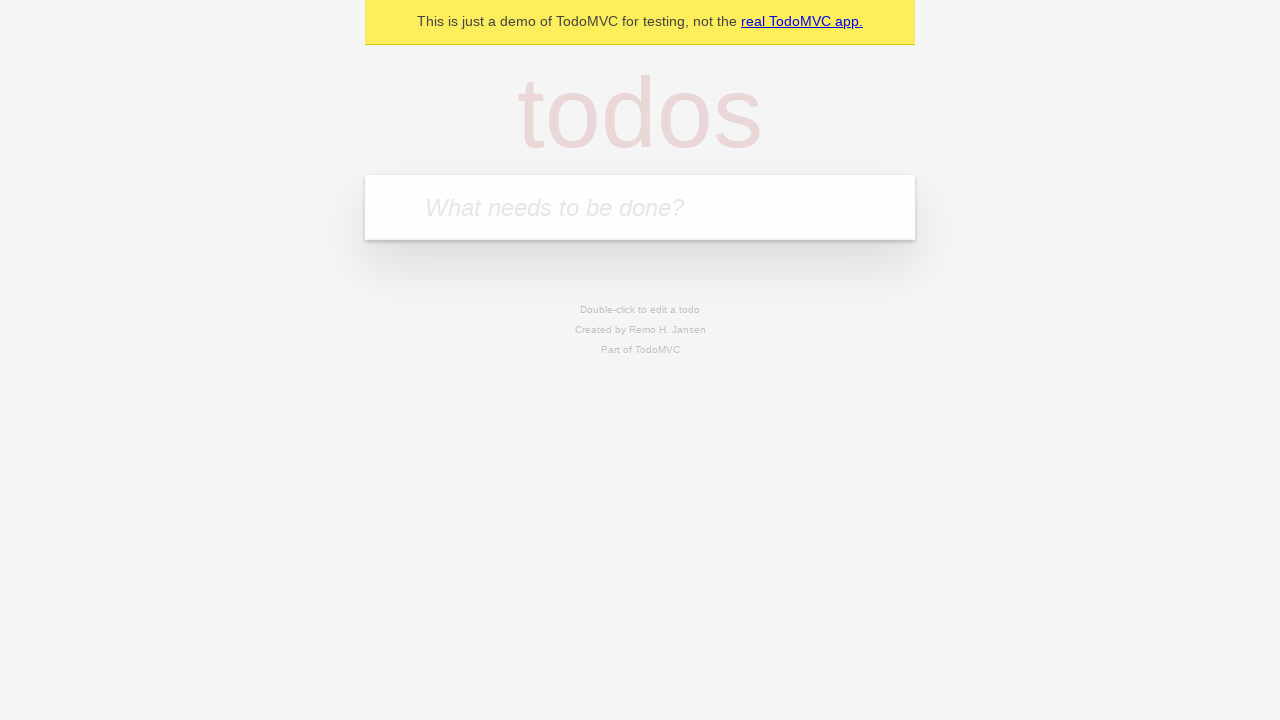

Filled todo input with 'buy some cheese' on internal:attr=[placeholder="What needs to be done?"i]
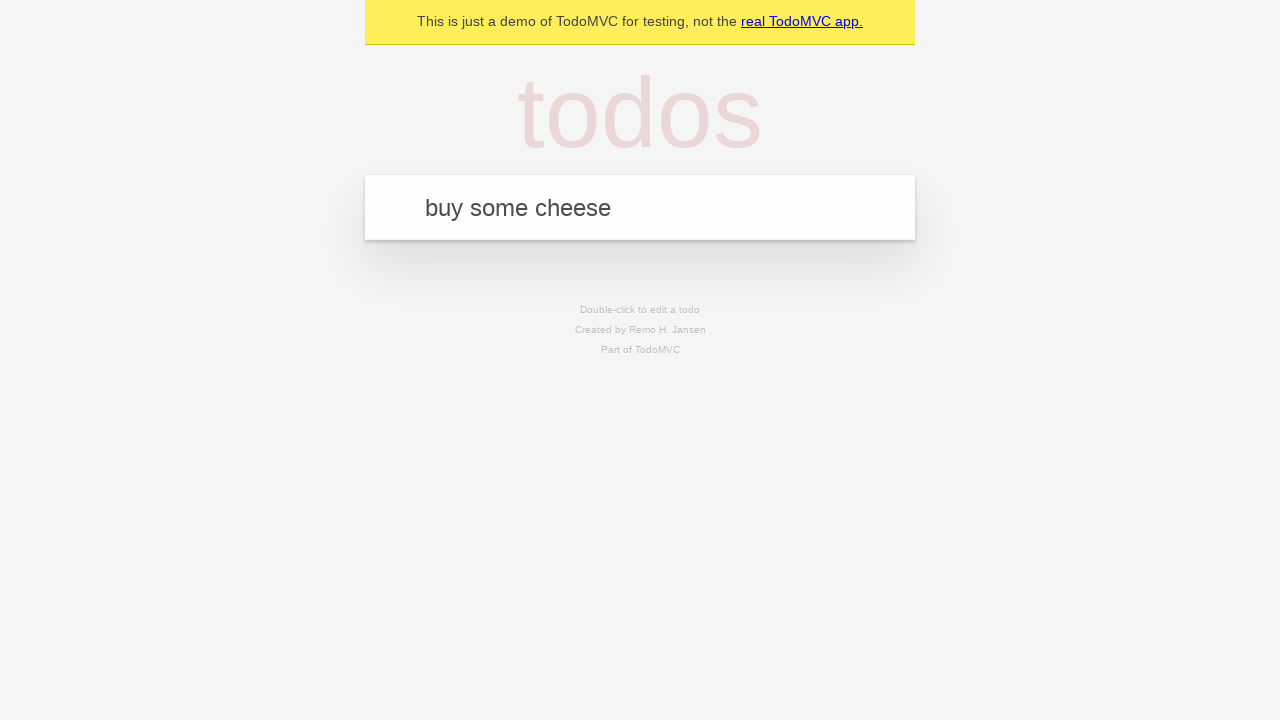

Pressed Enter to add todo item 'buy some cheese' on internal:attr=[placeholder="What needs to be done?"i]
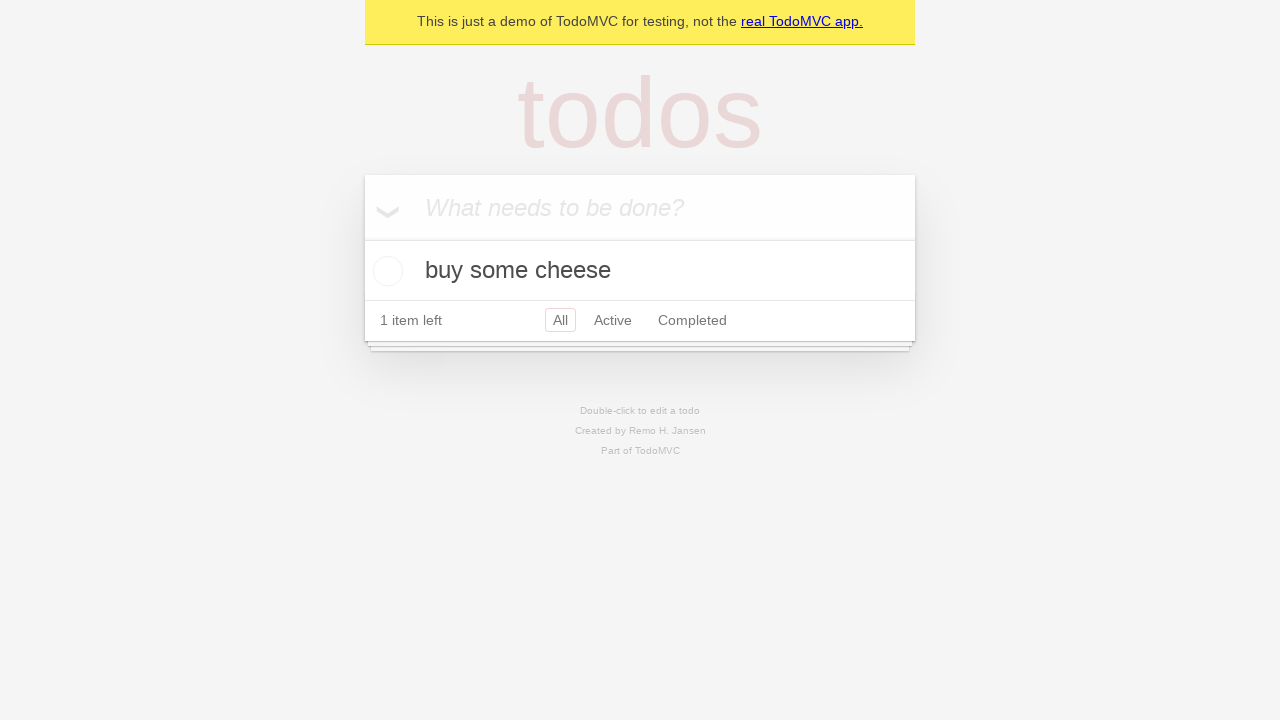

Filled todo input with 'feed the cat' on internal:attr=[placeholder="What needs to be done?"i]
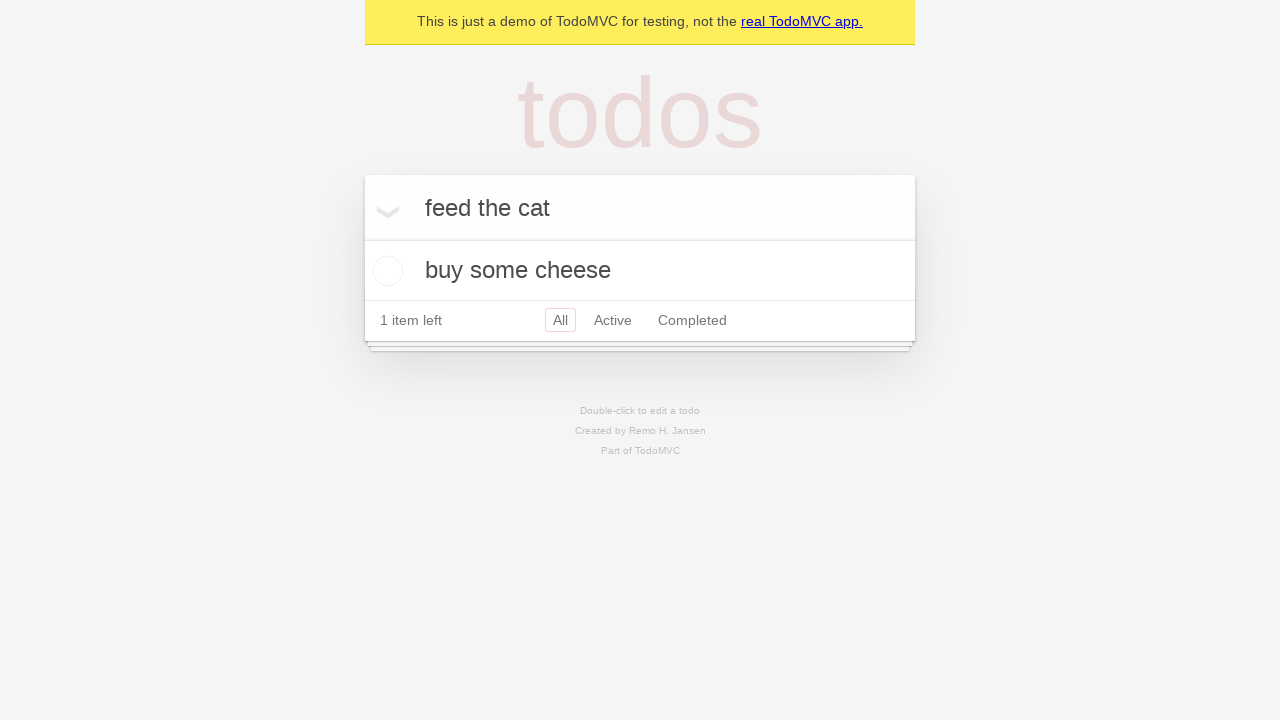

Pressed Enter to add todo item 'feed the cat' on internal:attr=[placeholder="What needs to be done?"i]
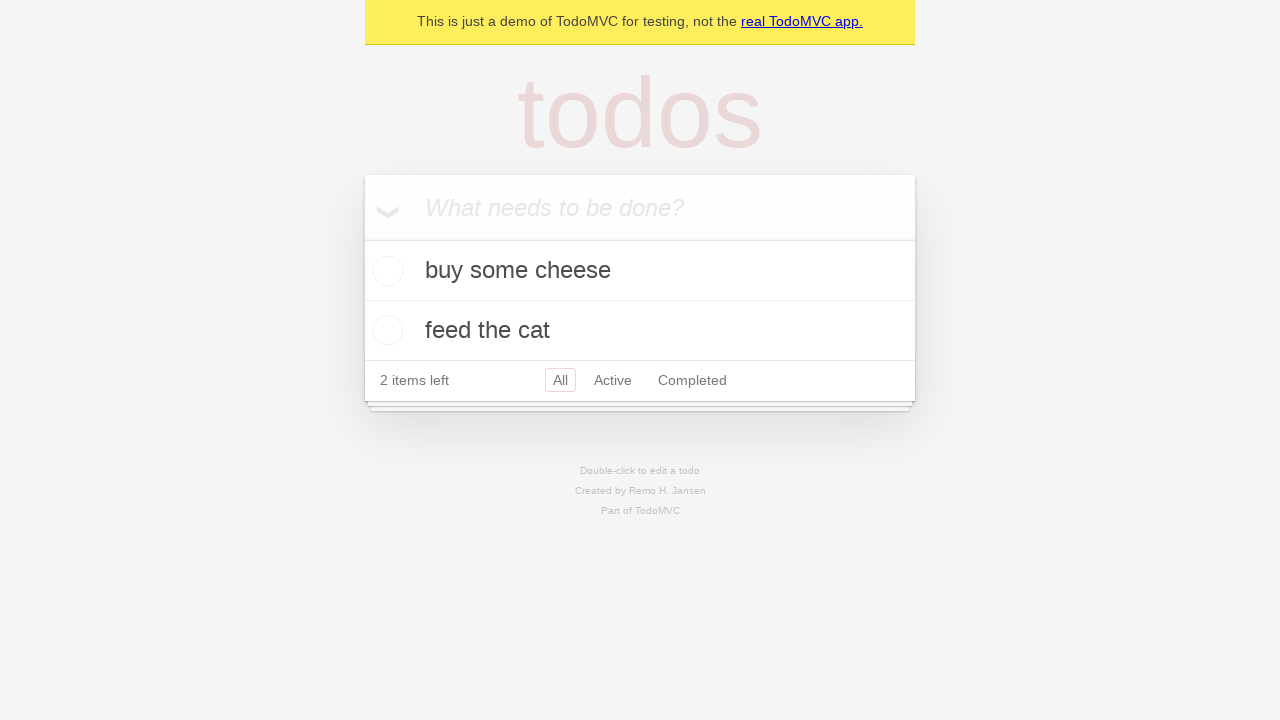

Filled todo input with 'book a doctors appointment' on internal:attr=[placeholder="What needs to be done?"i]
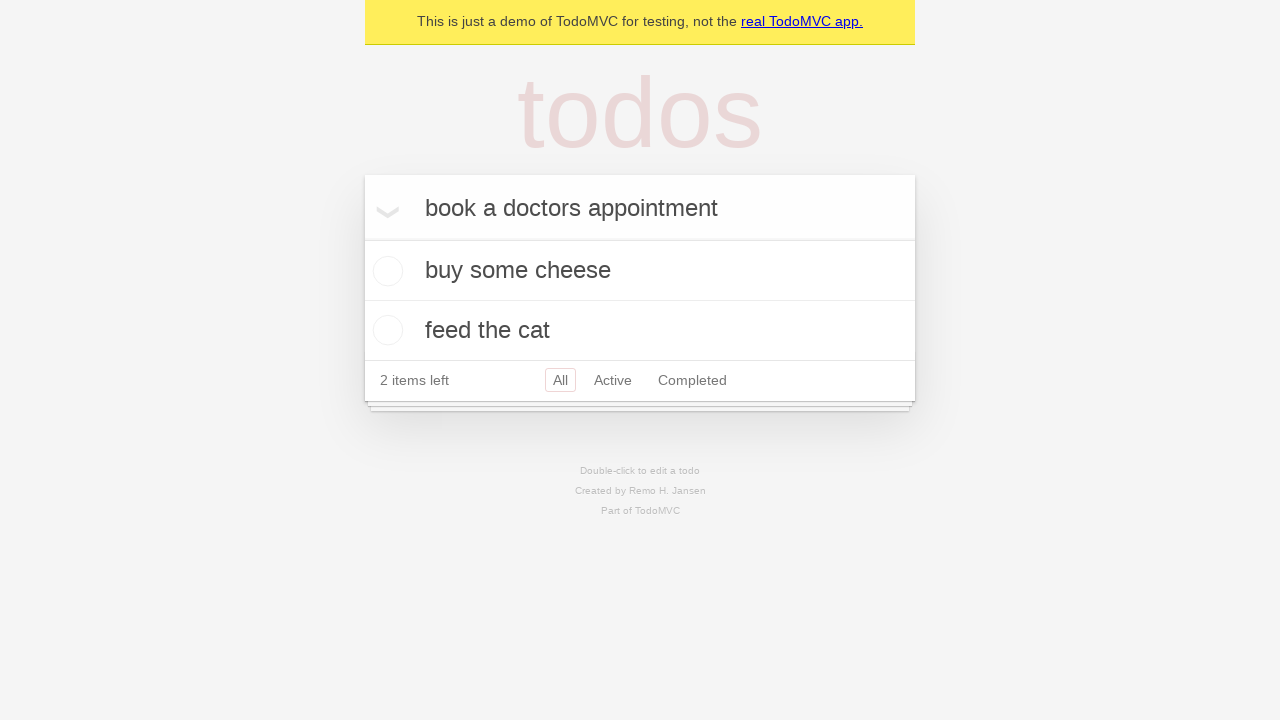

Pressed Enter to add todo item 'book a doctors appointment' on internal:attr=[placeholder="What needs to be done?"i]
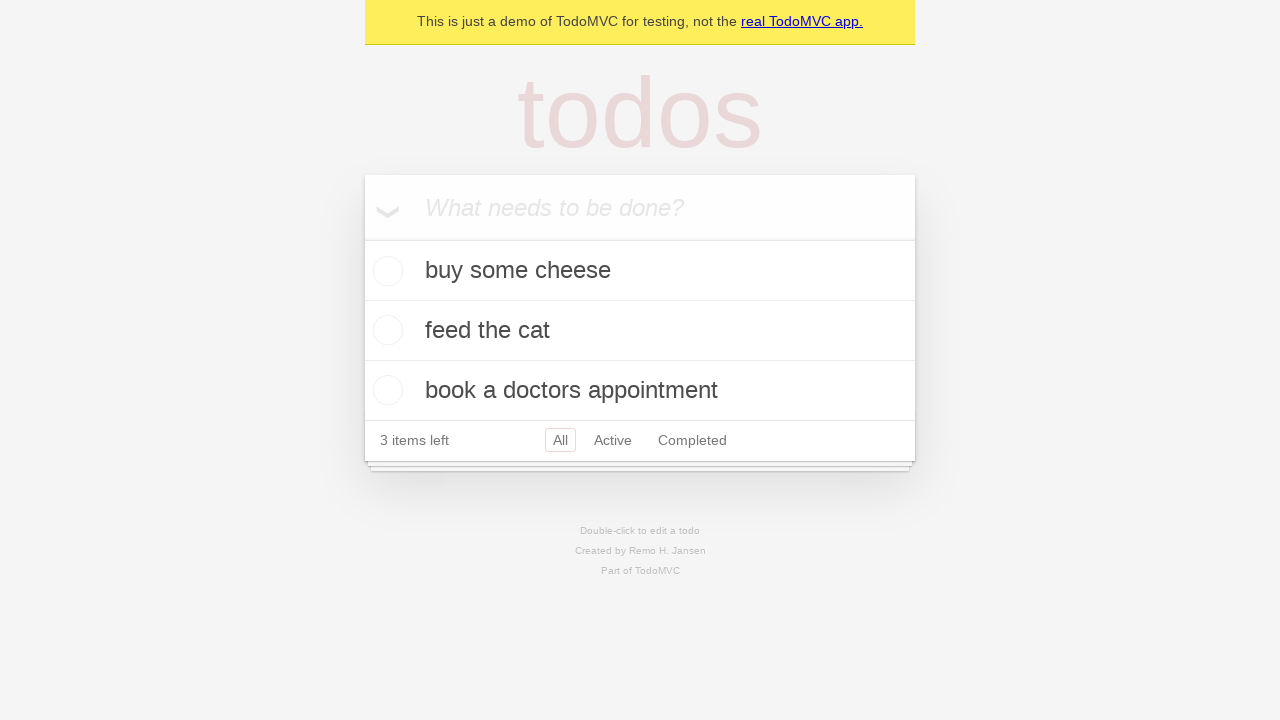

Third todo item appeared in the list
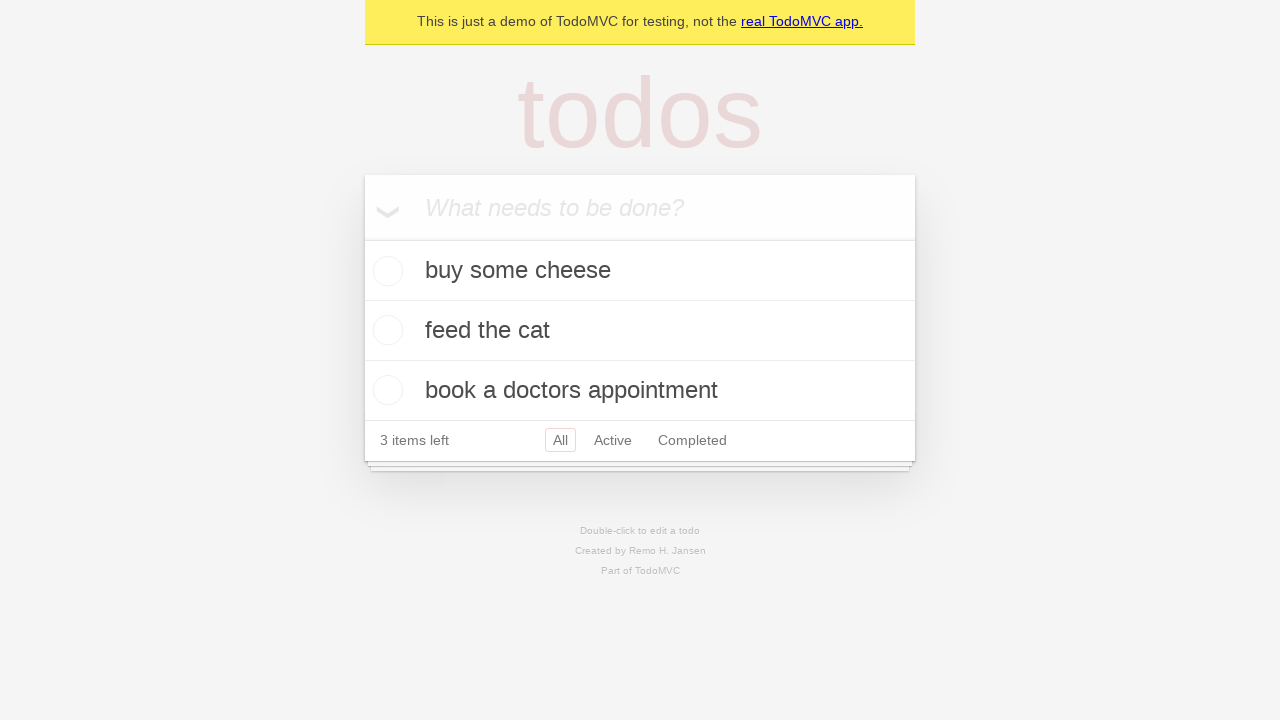

Verified that '3 items left' counter is displayed
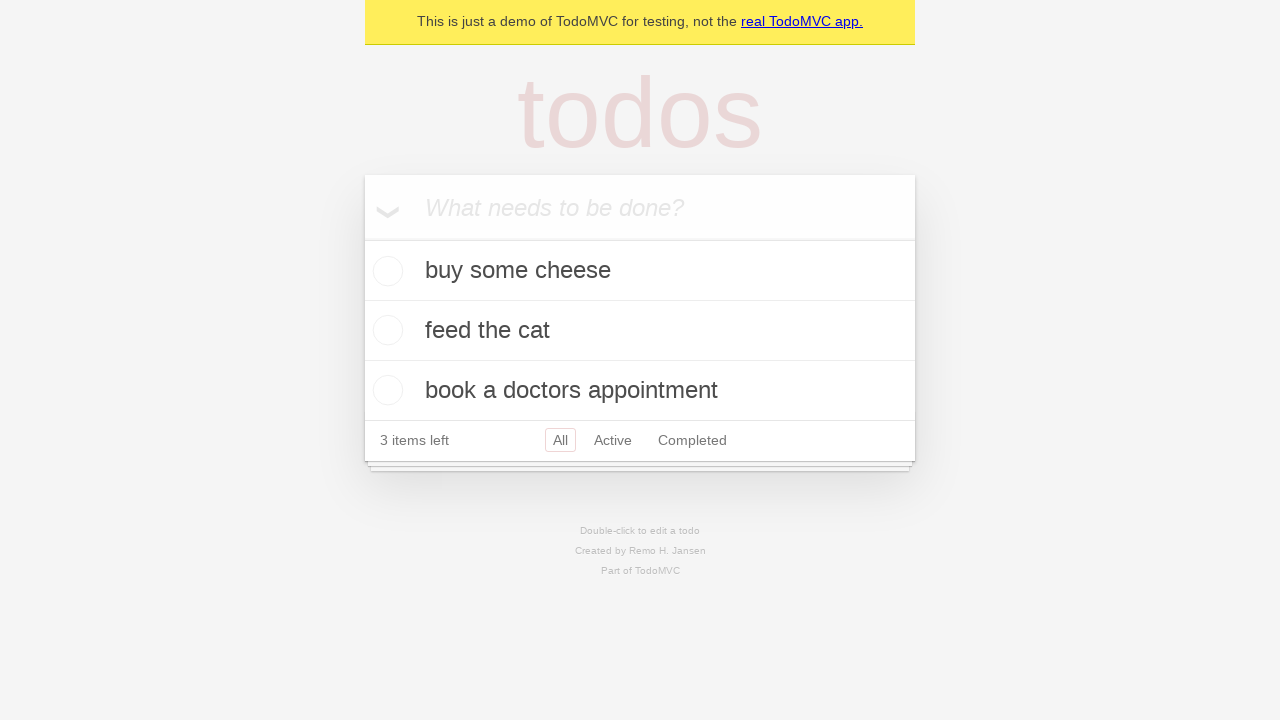

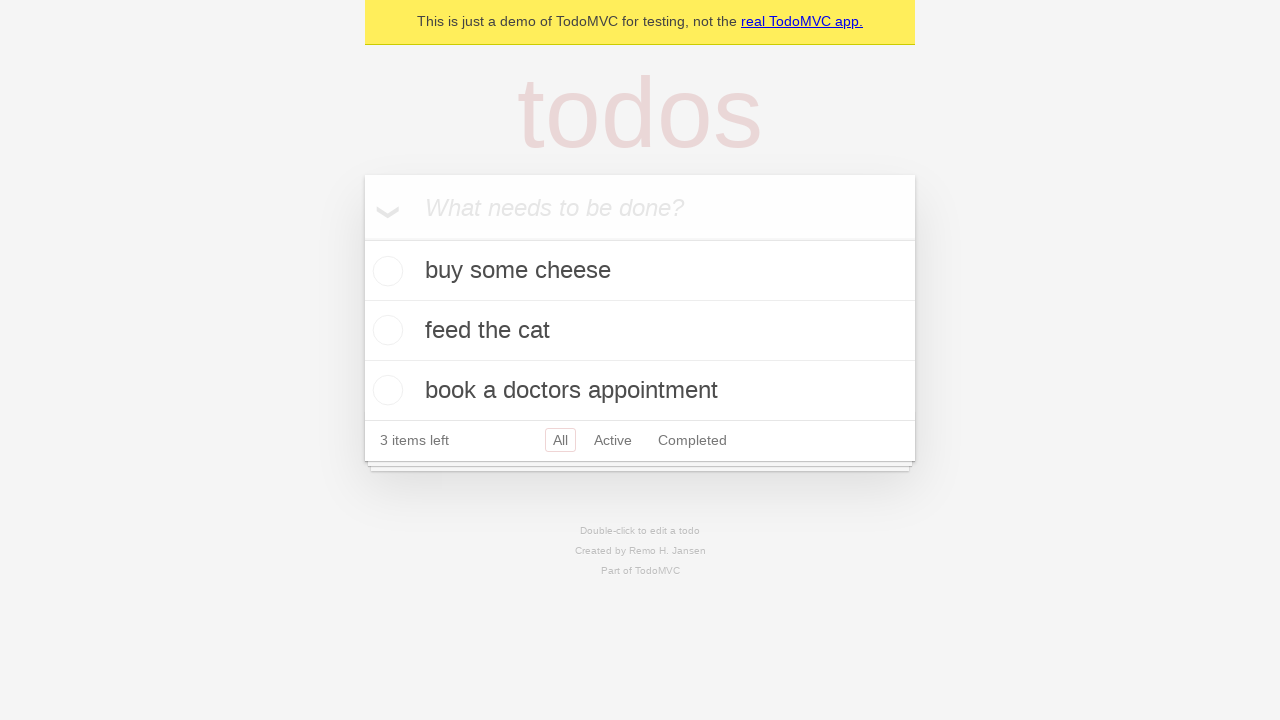